Tests hover functionality by hovering over an avatar image and verifying that additional user information (caption) appears

Starting URL: http://the-internet.herokuapp.com/hovers

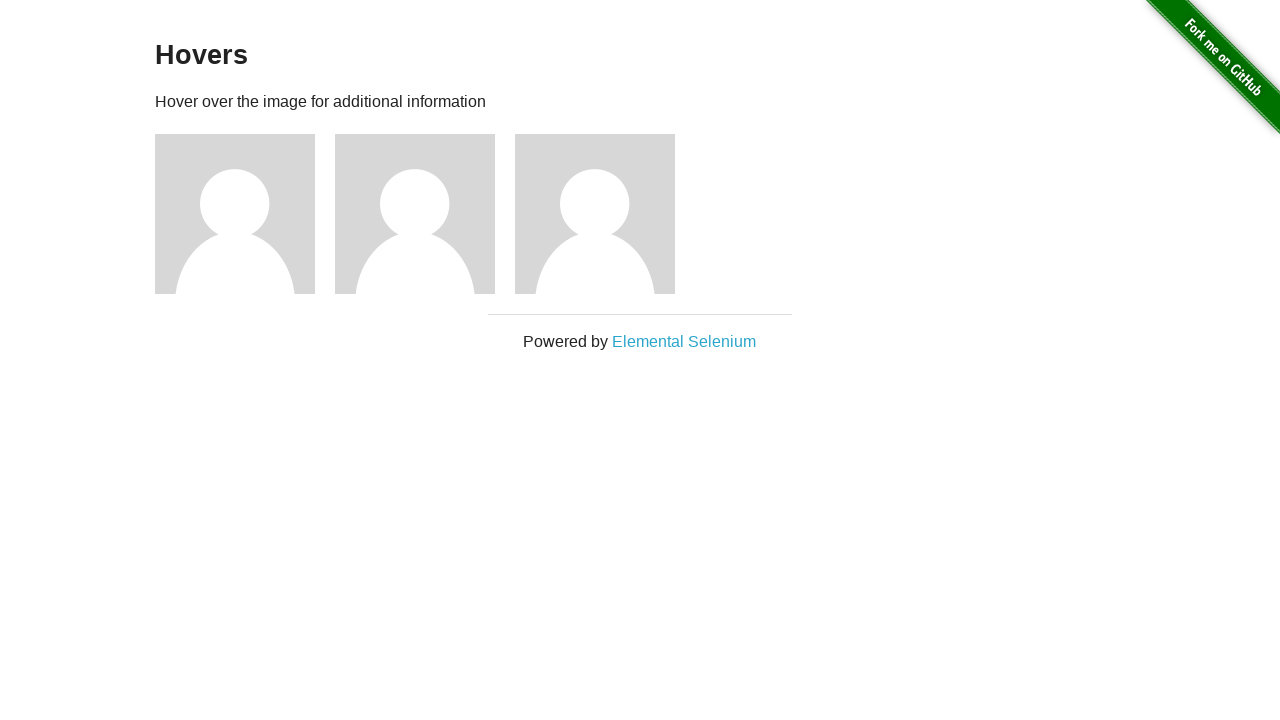

Located first avatar figure element
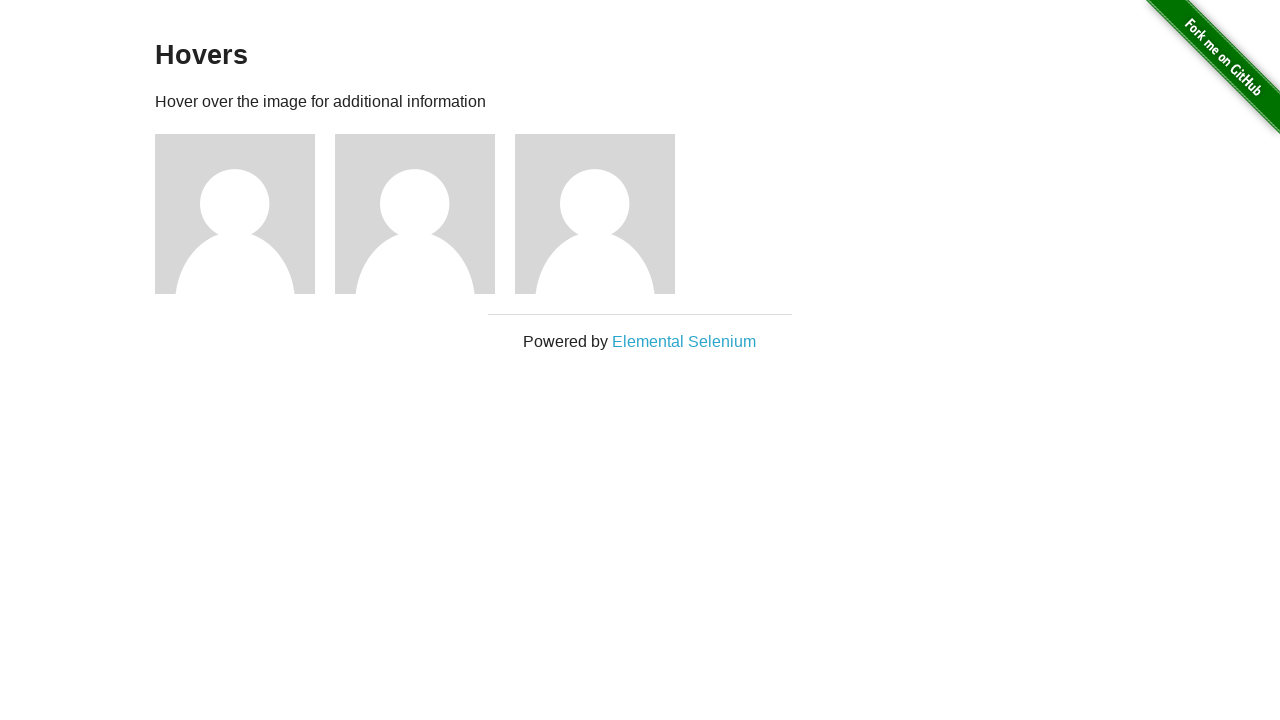

Hovered over avatar image at (245, 214) on .figure >> nth=0
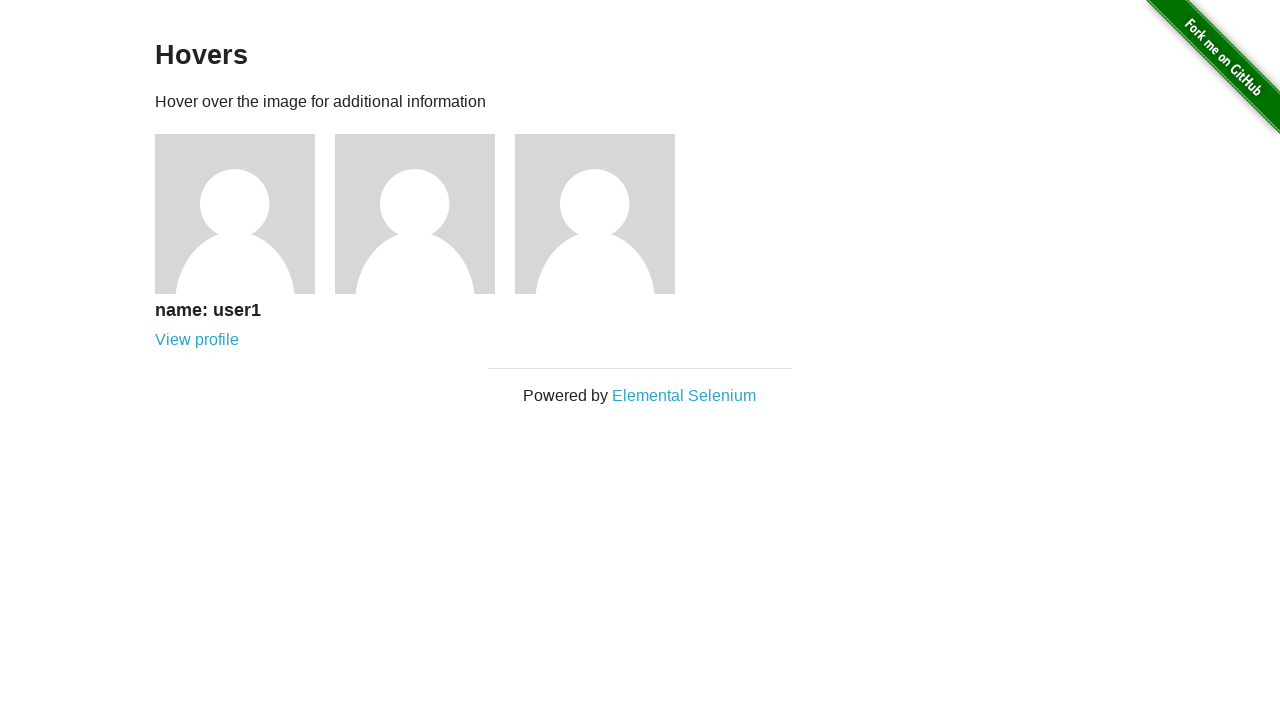

Located caption element
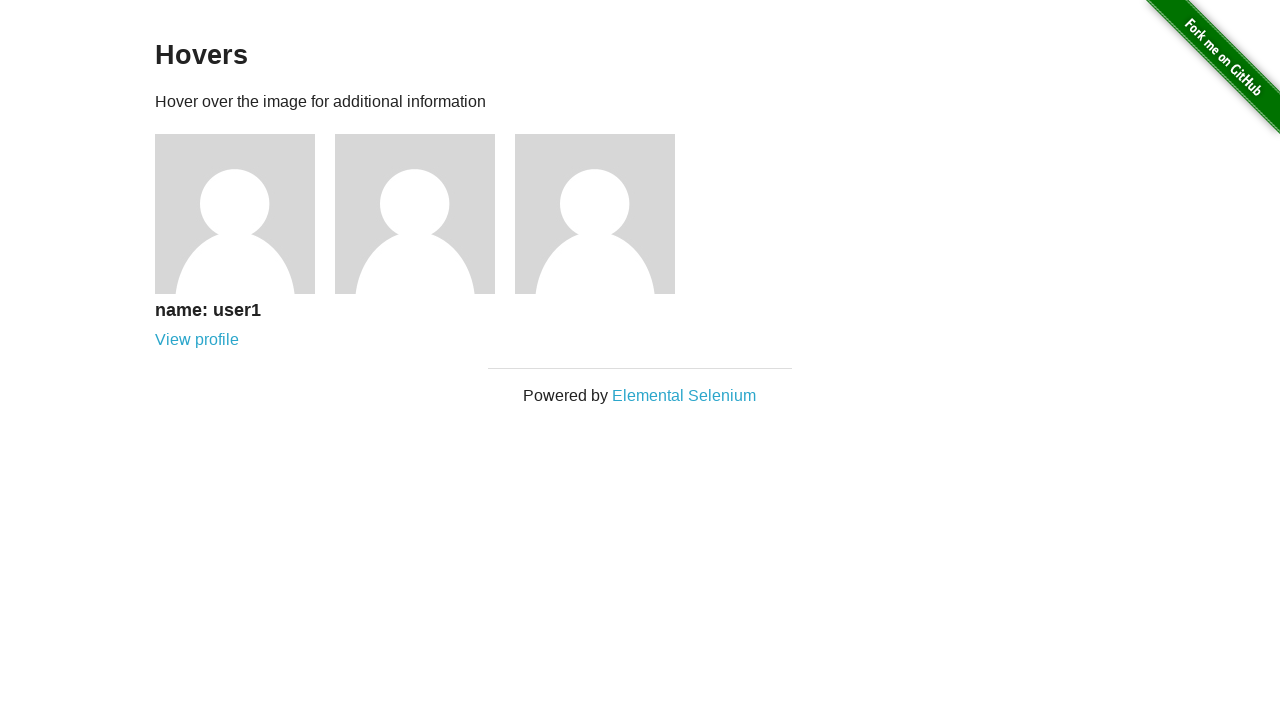

Caption became visible after hover
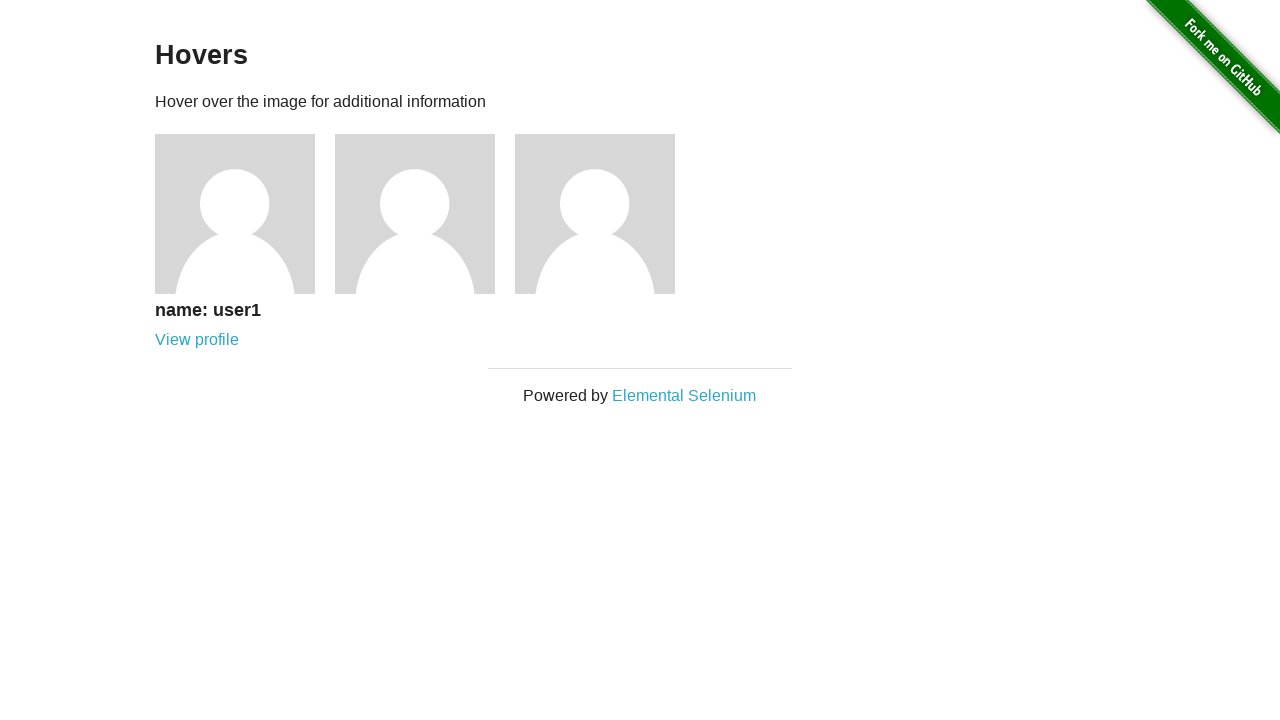

Verified caption is visible - hover test passed
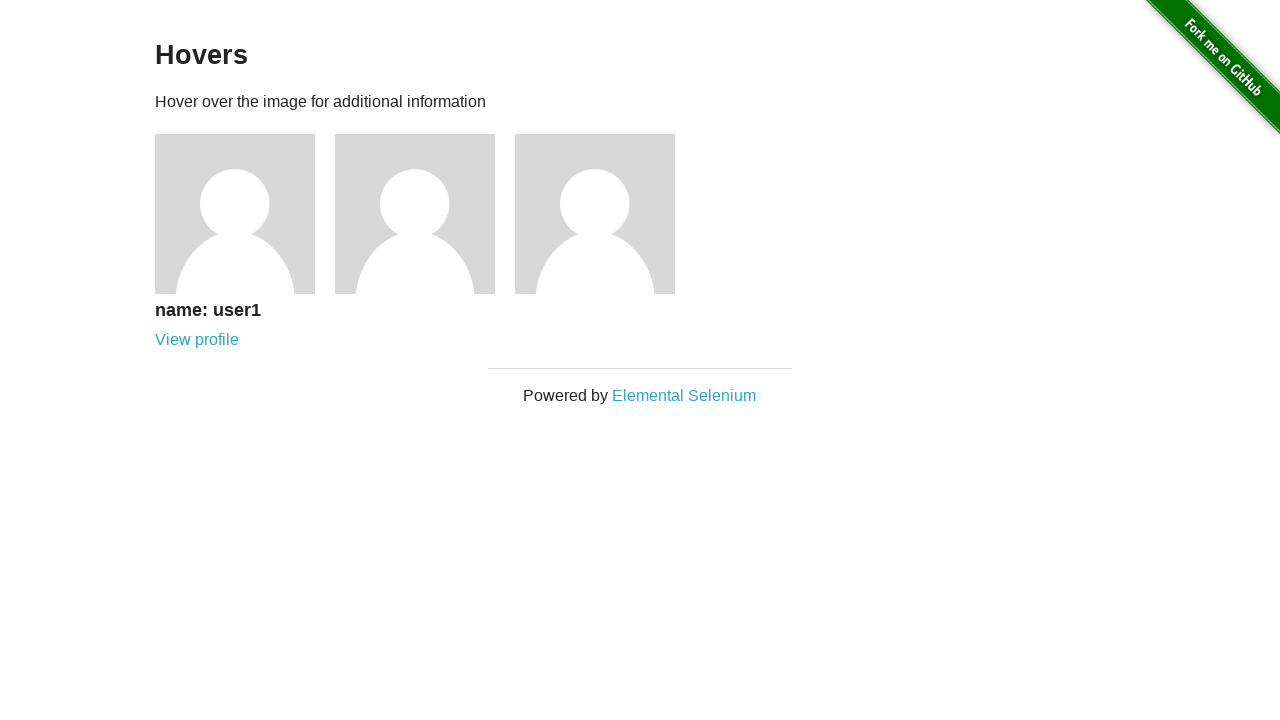

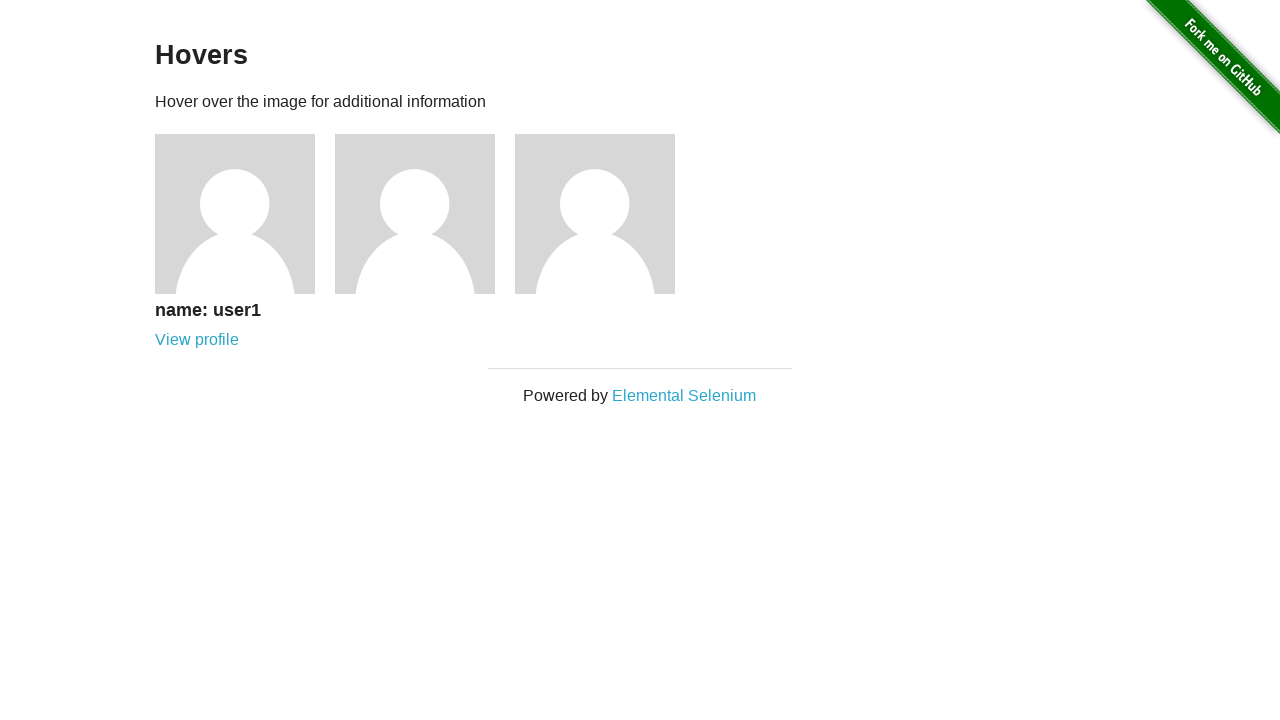